Tests the datepicker widget by opening the calendar, navigating to the previous month, and selecting a date.

Starting URL: https://jqueryui.com/datepicker/

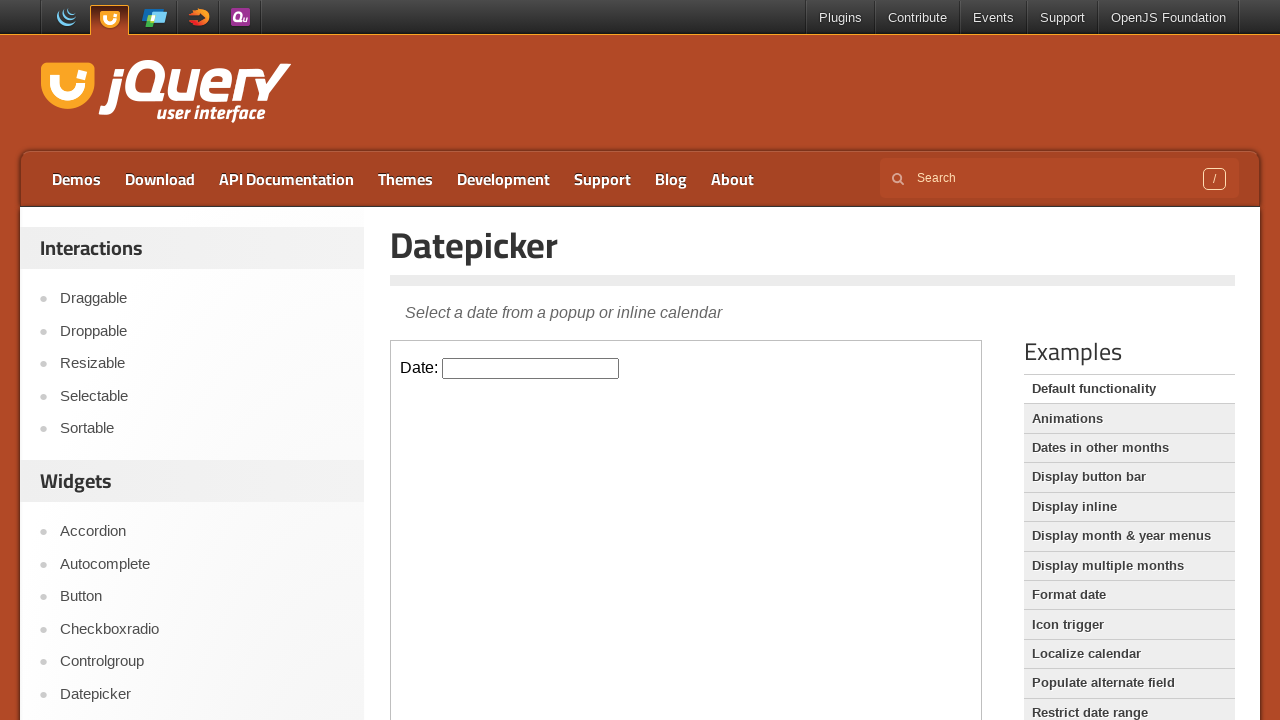

Scrolled down 300 pixels to view the datepicker demo
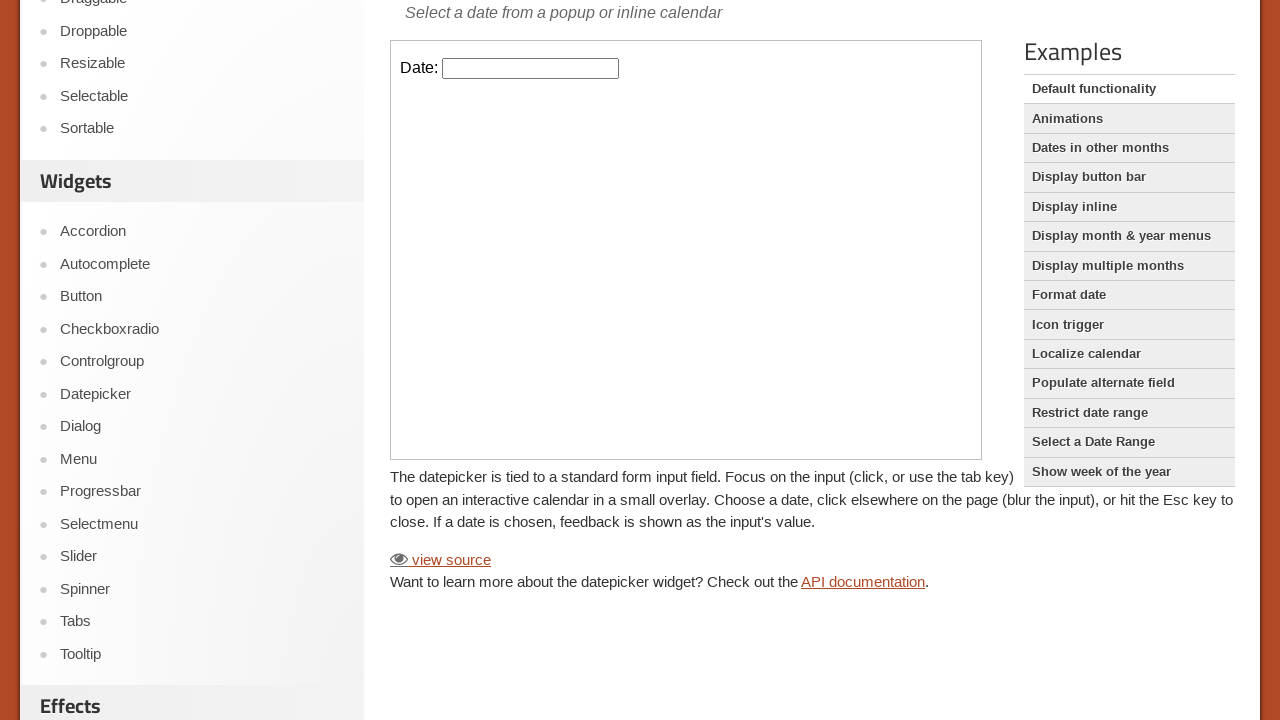

Located the iframe containing the datepicker widget
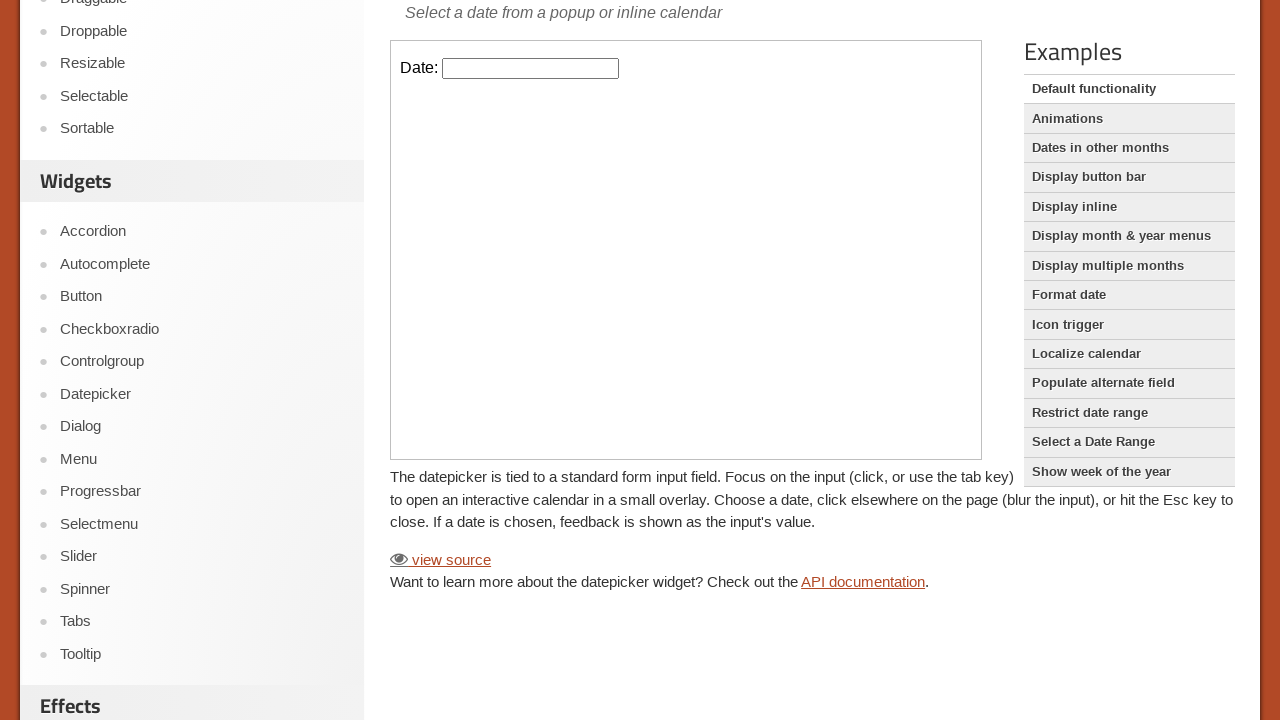

Date input field is ready
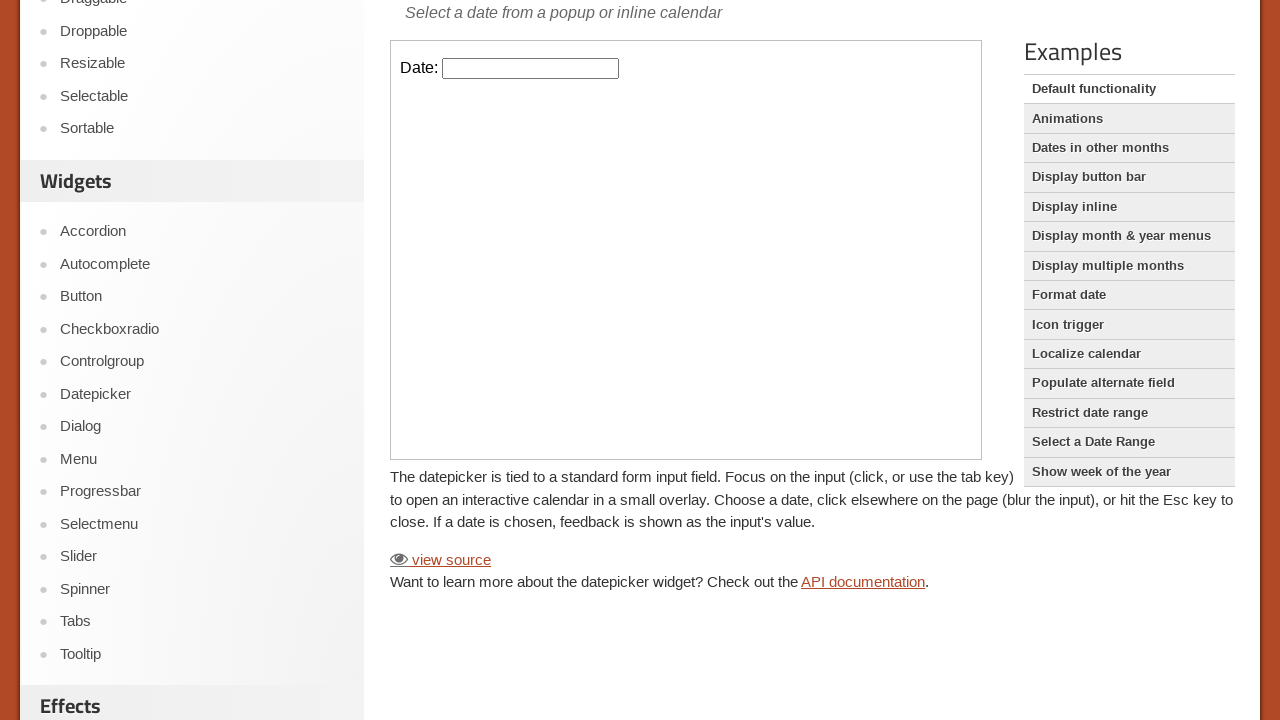

Clicked date input field to open the calendar picker at (531, 68) on iframe >> nth=0 >> internal:control=enter-frame >> #datepicker
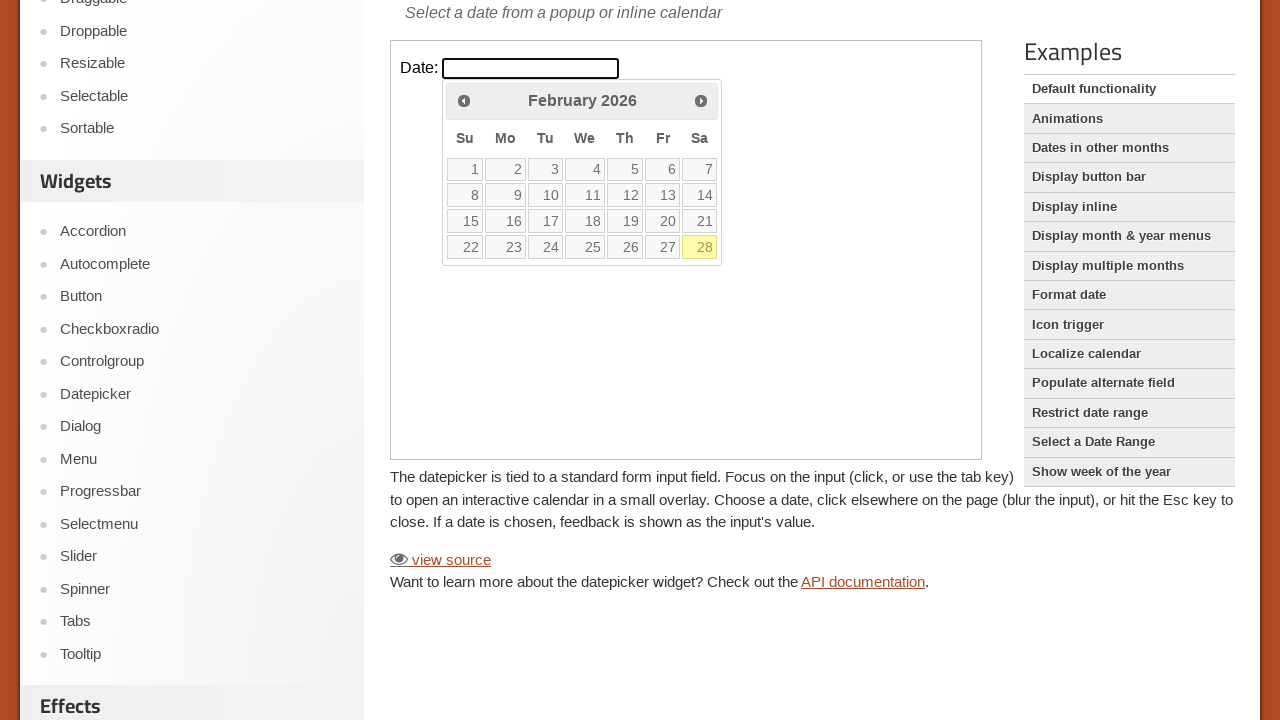

Clicked previous month button to navigate to the previous month at (464, 100) on iframe >> nth=0 >> internal:control=enter-frame >> .ui-datepicker-prev
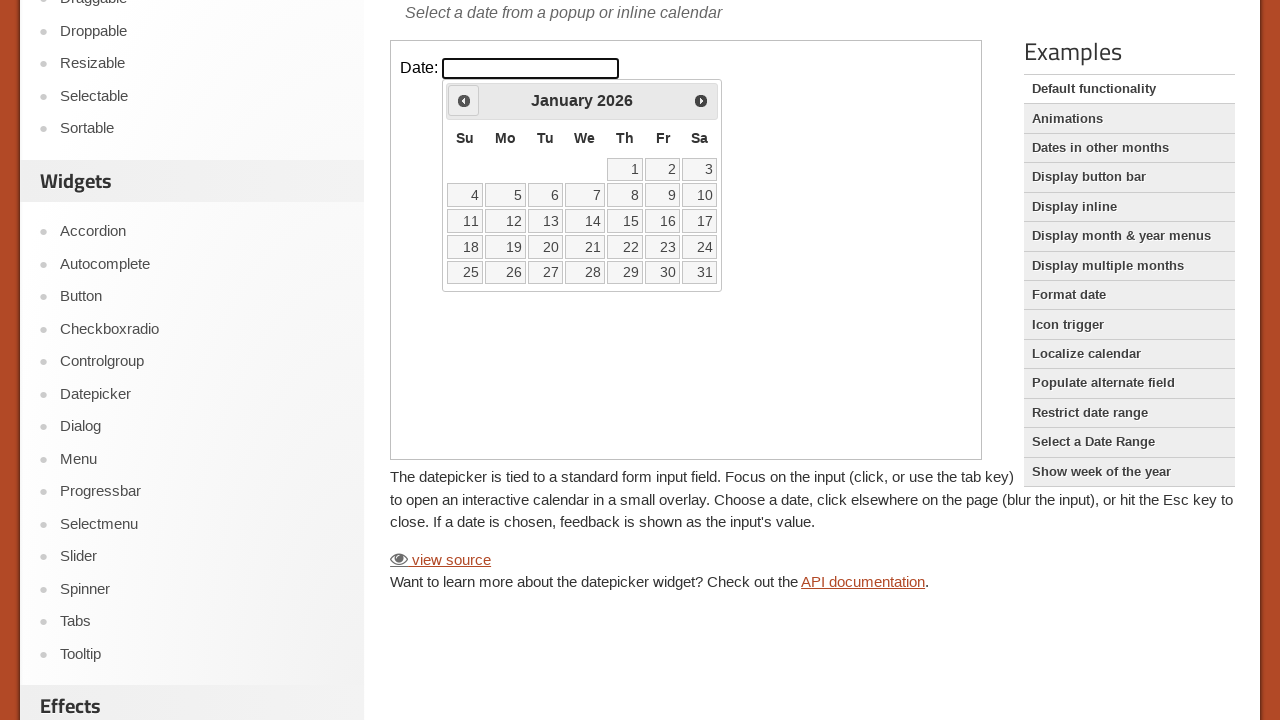

Selected day 10 from the calendar at (700, 195) on iframe >> nth=0 >> internal:control=enter-frame >> a:text('10')
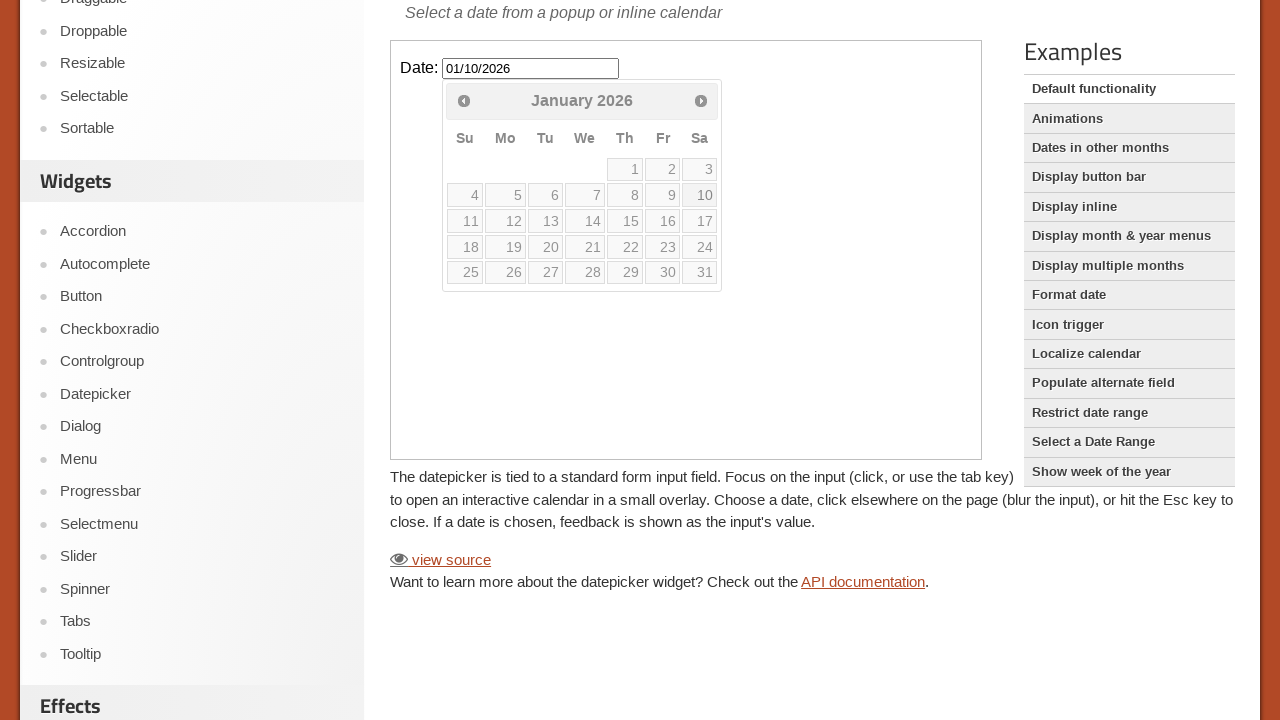

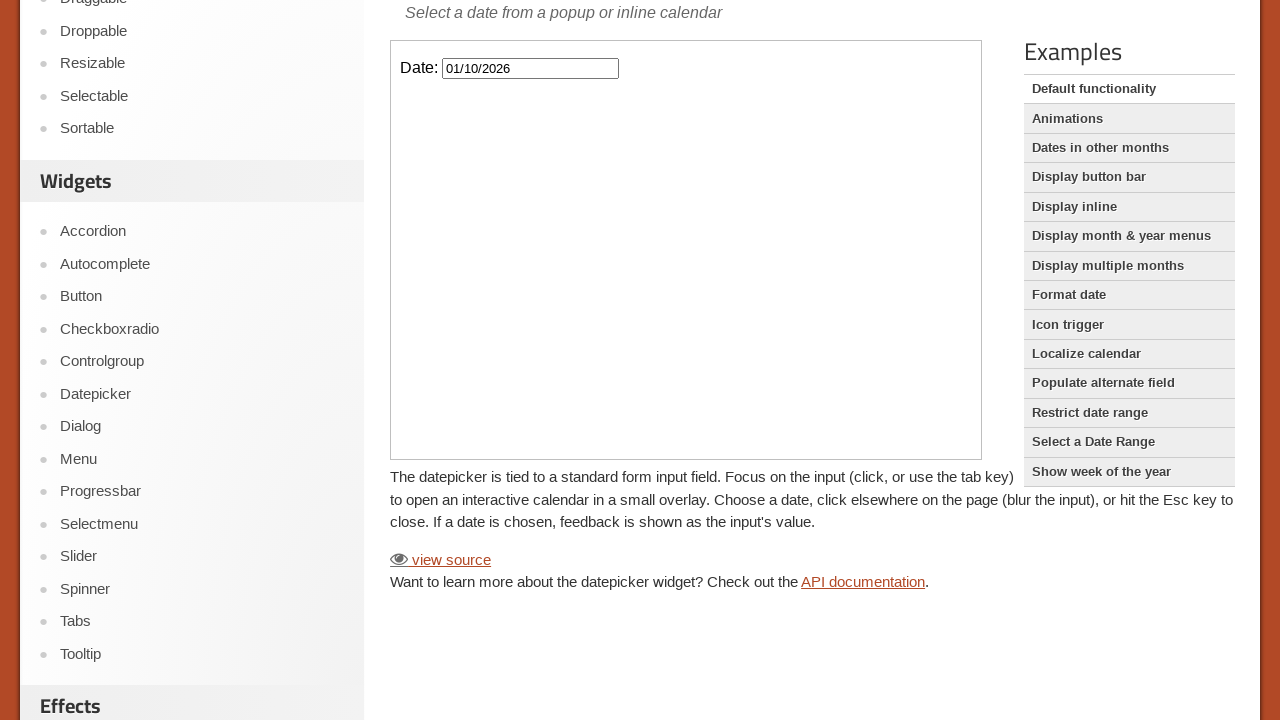